Tests JavaScript prompt alert handling by clicking a prompt button, entering text into the alert, and accepting it

Starting URL: http://omayo.blogspot.com/

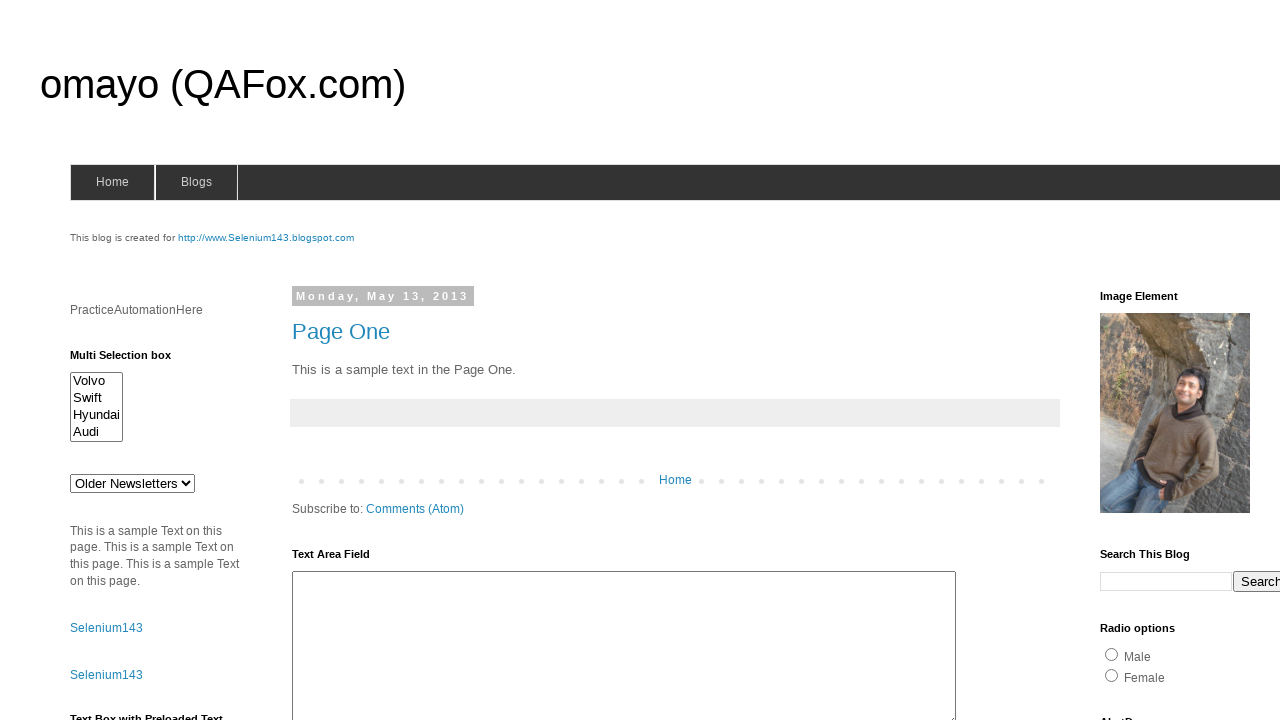

Clicked prompt button to trigger JavaScript alert at (1140, 361) on input#prompt
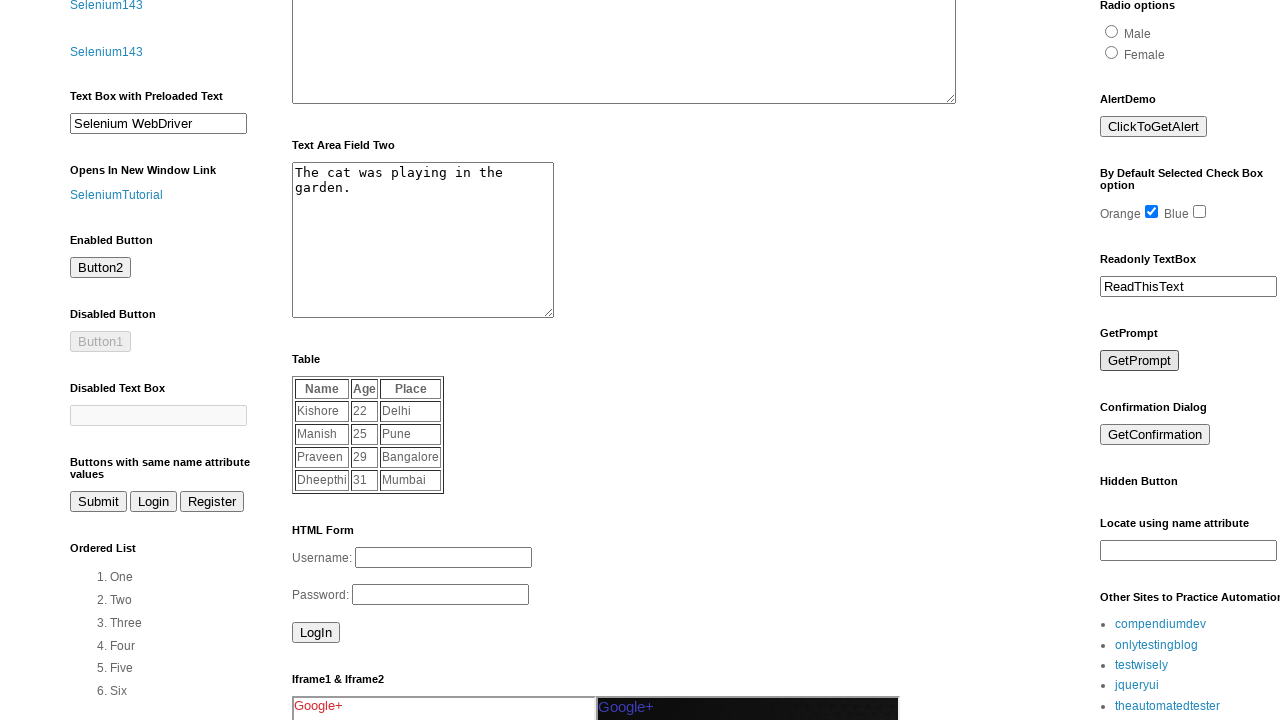

Registered dialog handler to accept prompt with text '123456'
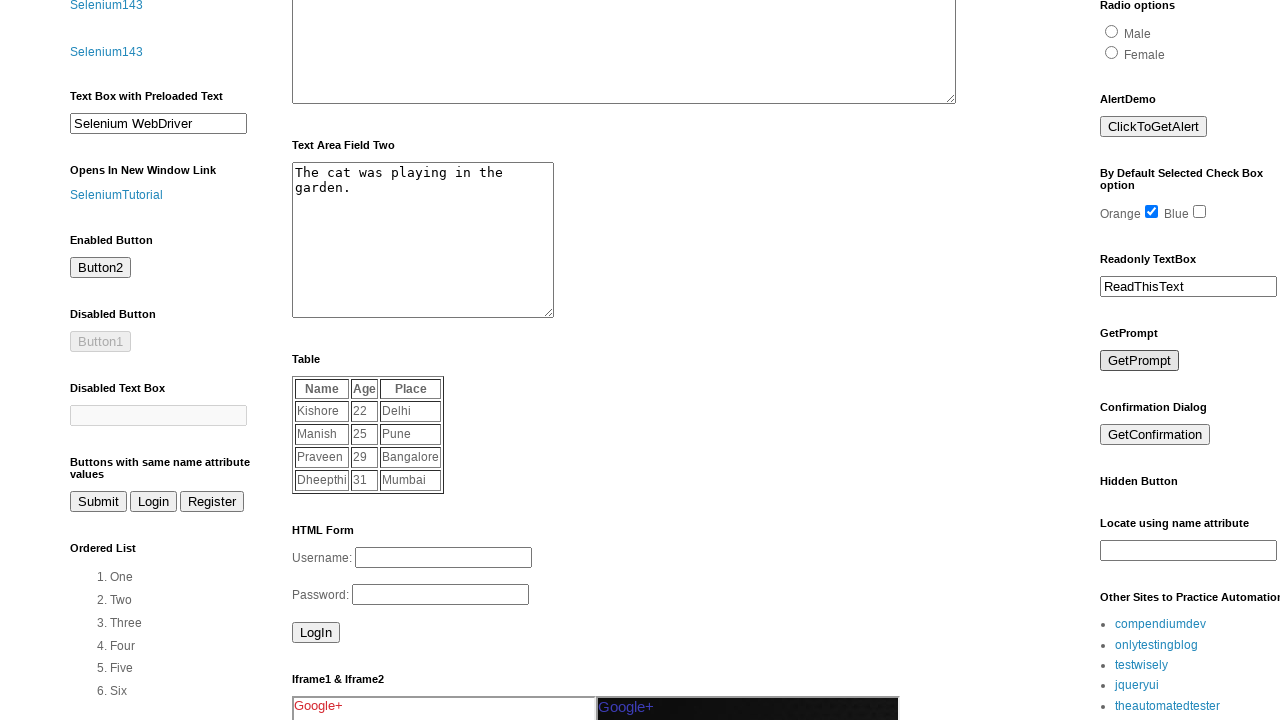

Clicked prompt button again to trigger dialog and accept with entered text at (1140, 361) on input#prompt
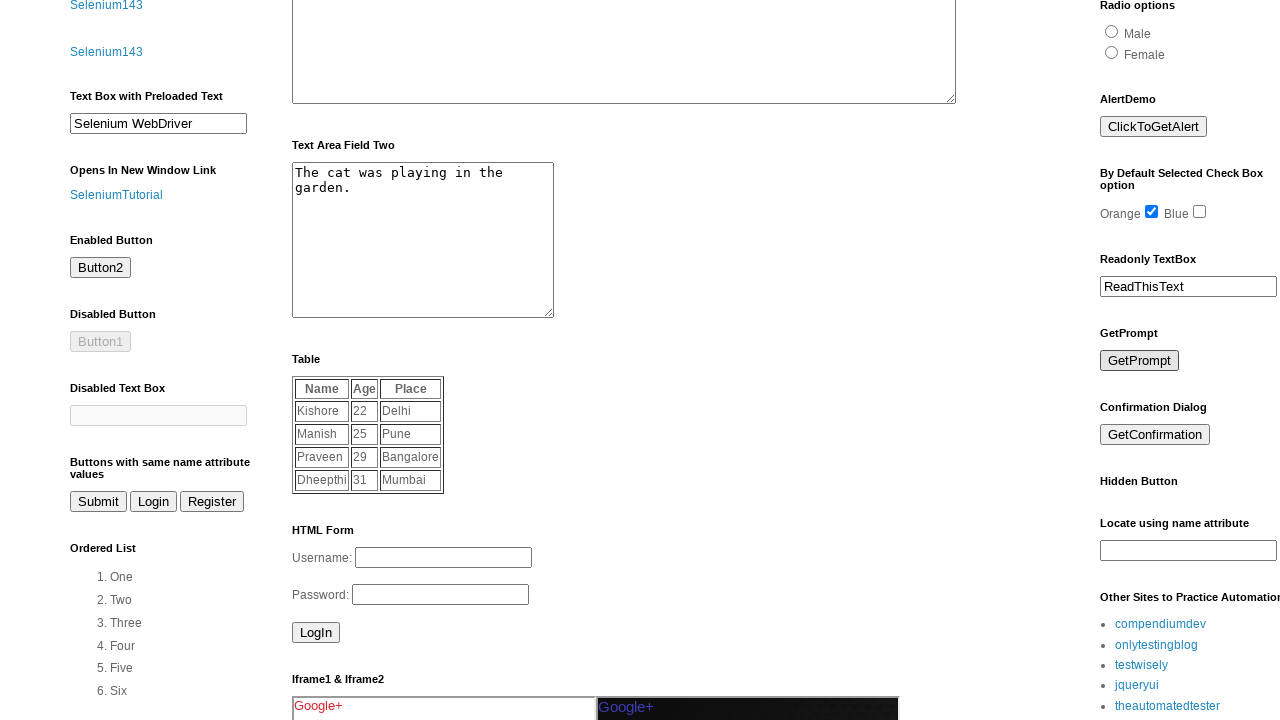

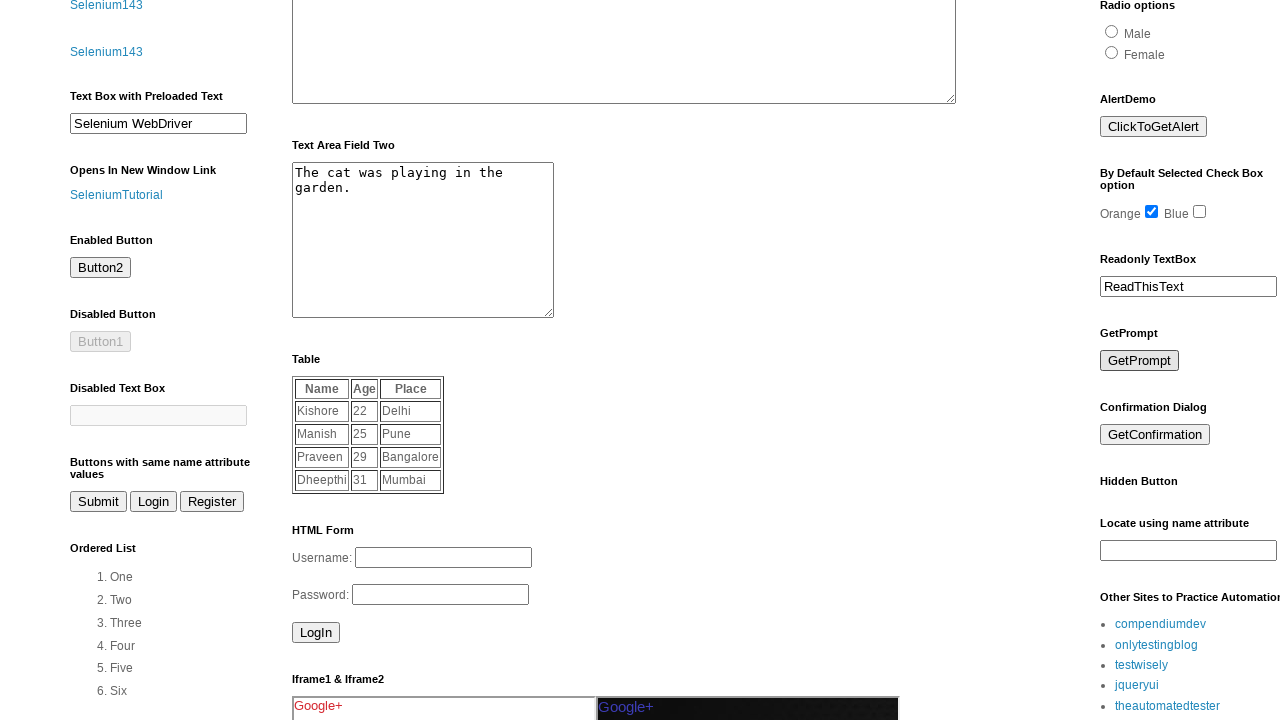